Navigates to HP website and captures the page title to verify the page loaded correctly

Starting URL: https://www.hp.com/

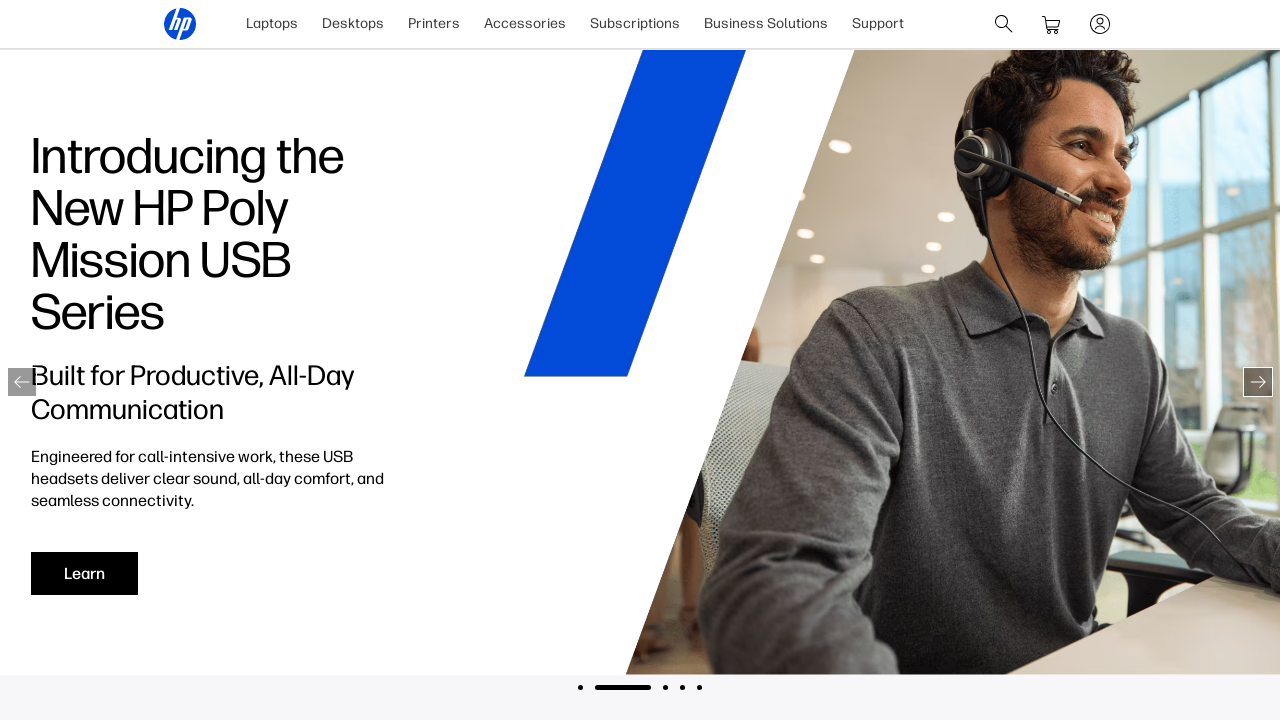

Waited for page to reach domcontentloaded state
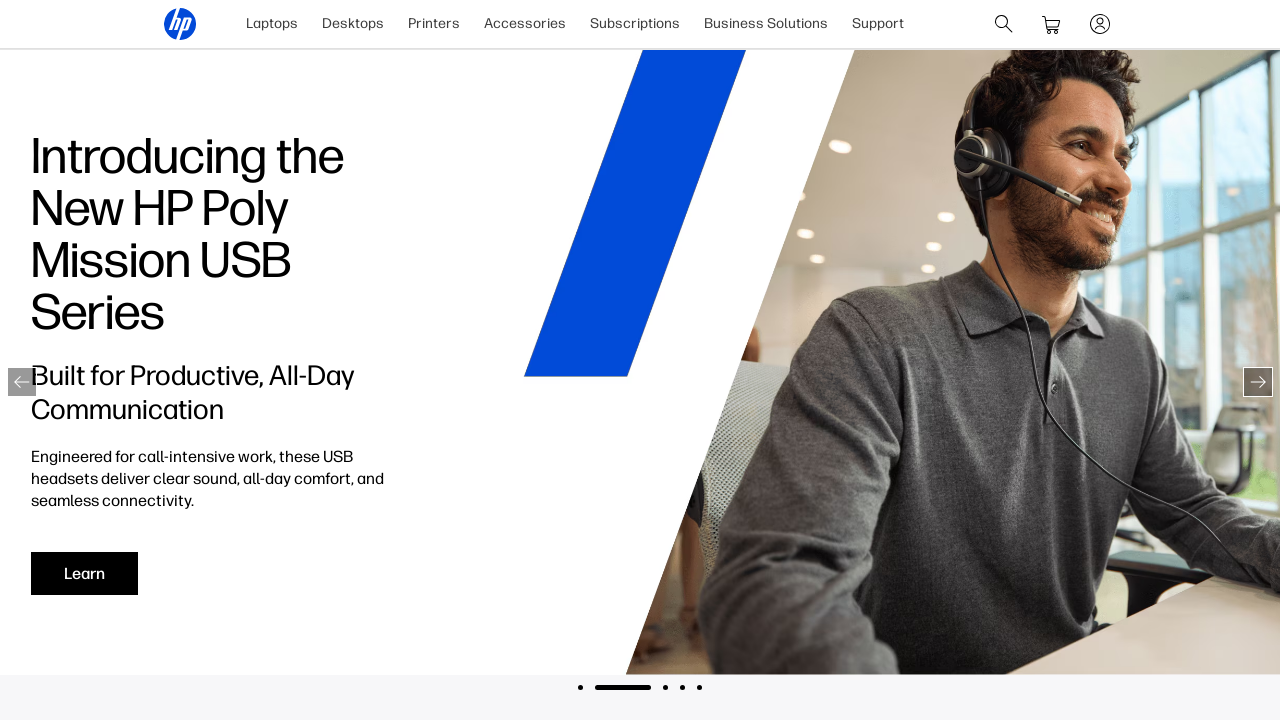

Captured page title: Laptop Computers, Desktops, Printers, Ink &amp; Toner | HP® Official Site
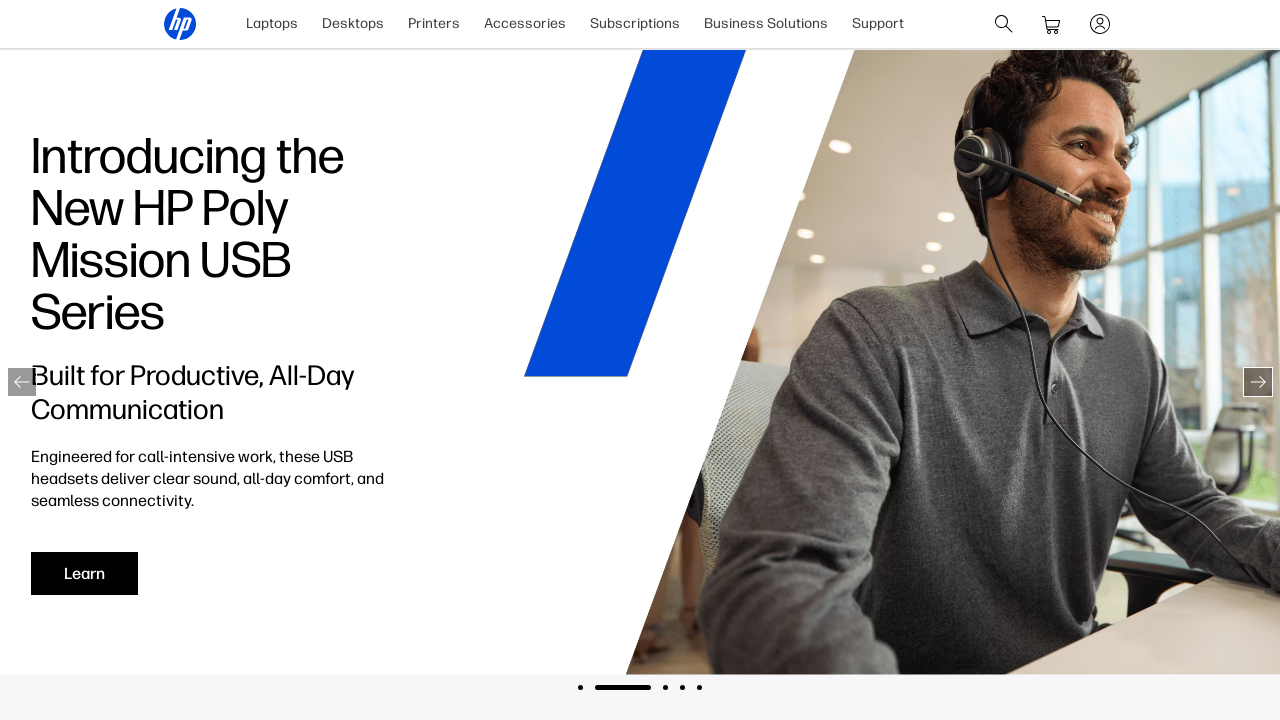

Printed page title to console
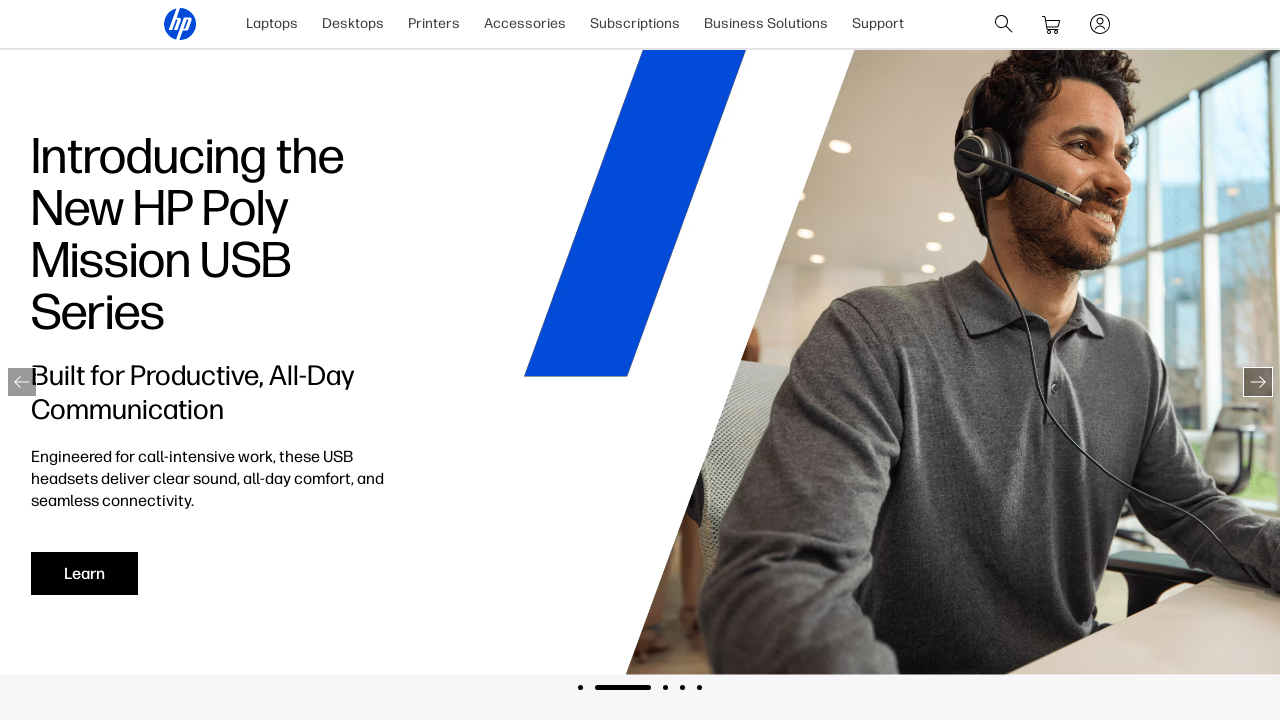

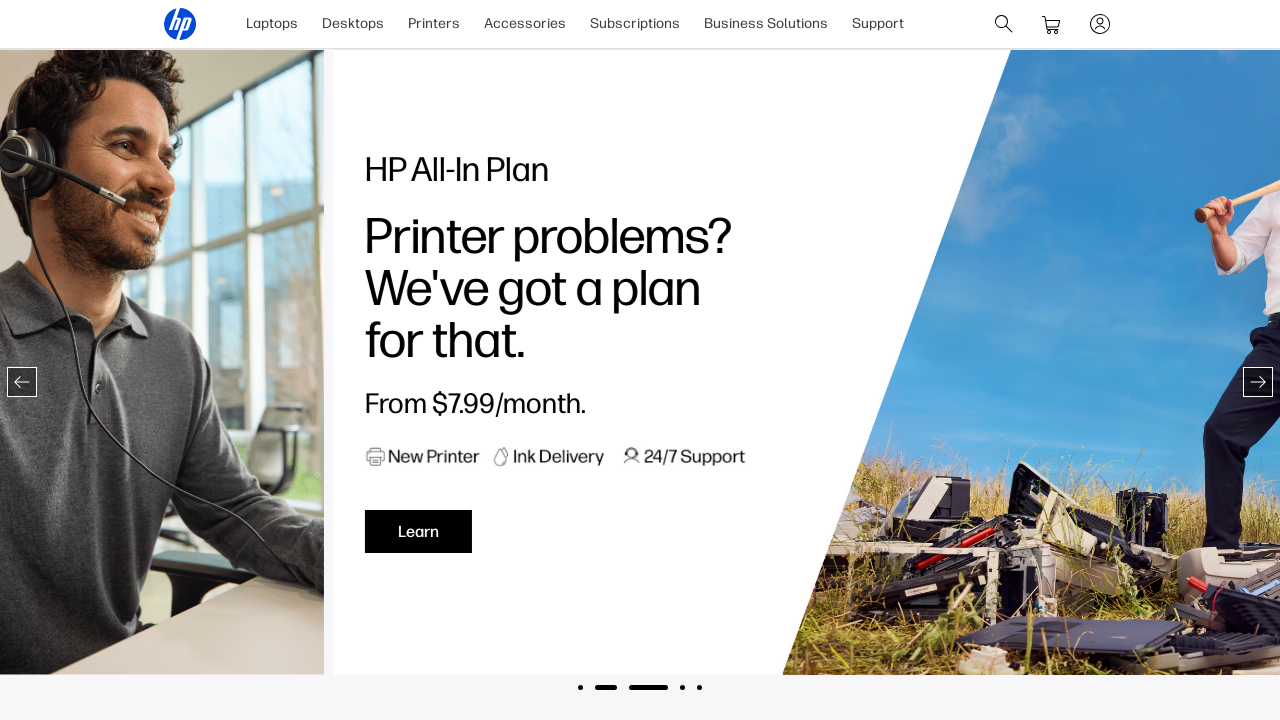